Tests scrolling to and clicking a radio button option

Starting URL: https://testerstories.com/xyzzy/practice.html

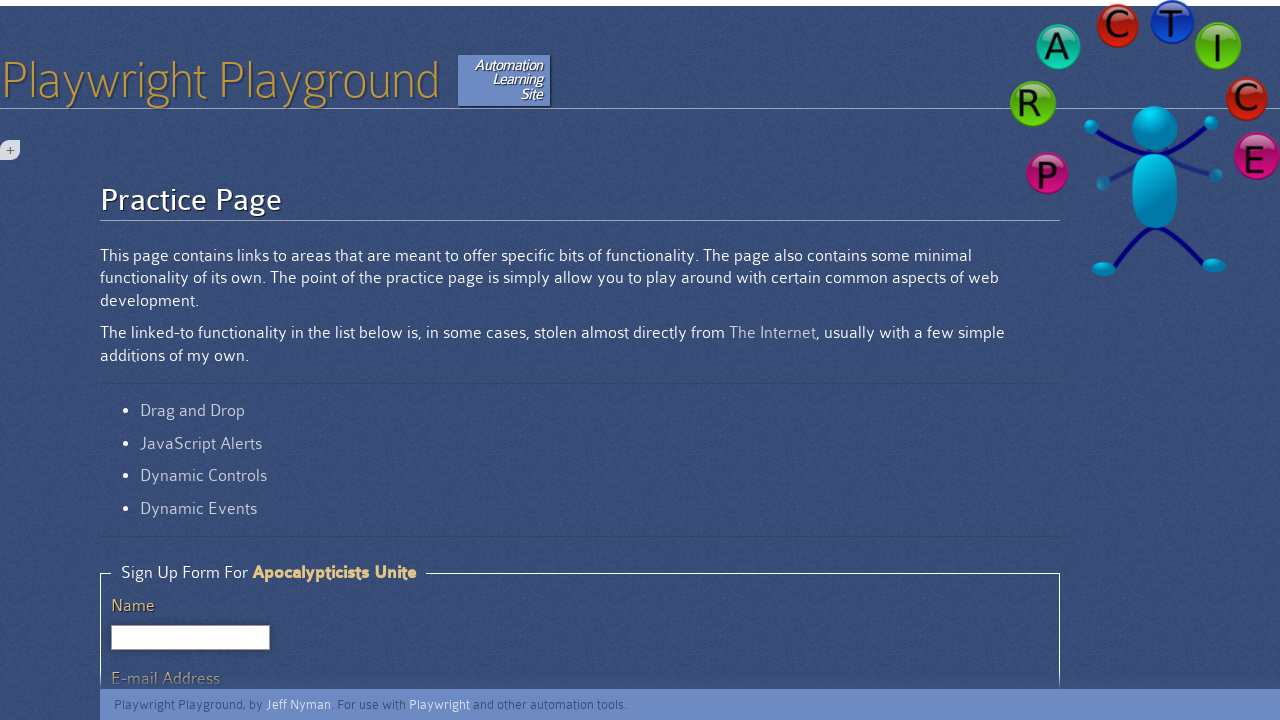

Scrolled to 'Warp Core Breach' radio button if needed
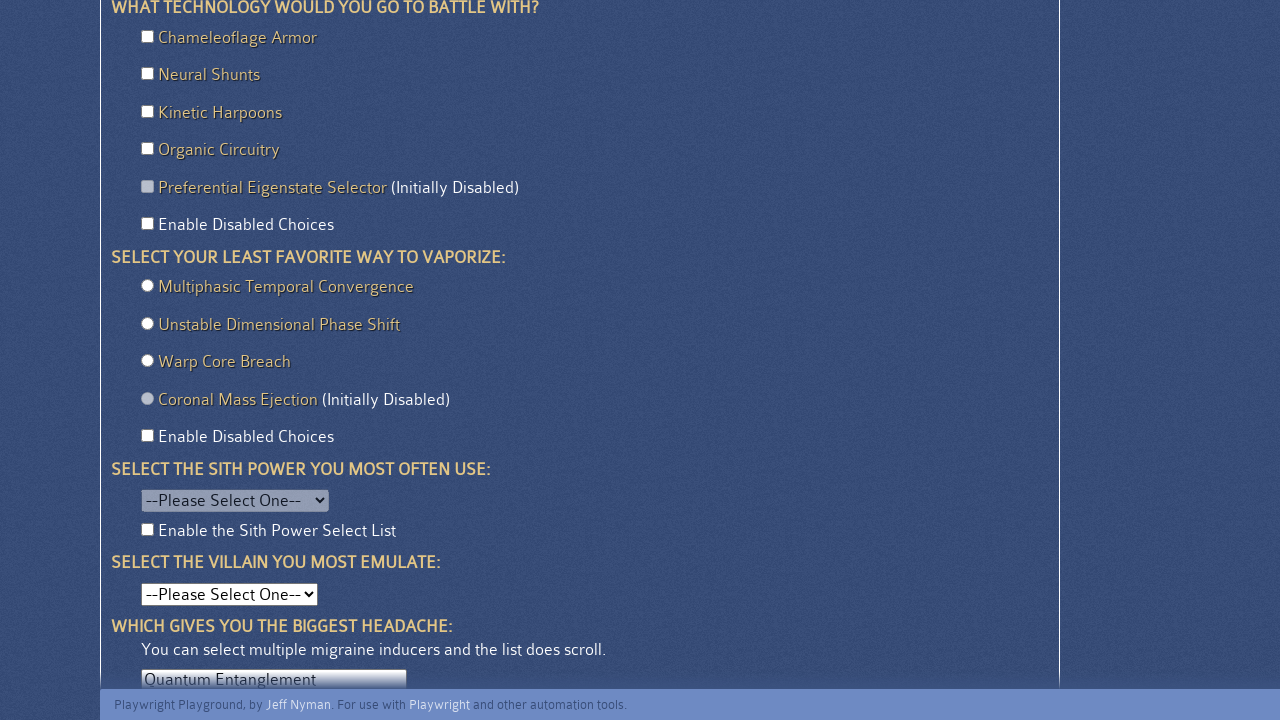

Clicked 'Warp Core Breach' radio button at (148, 361) on internal:label="Warp Core Breach"i
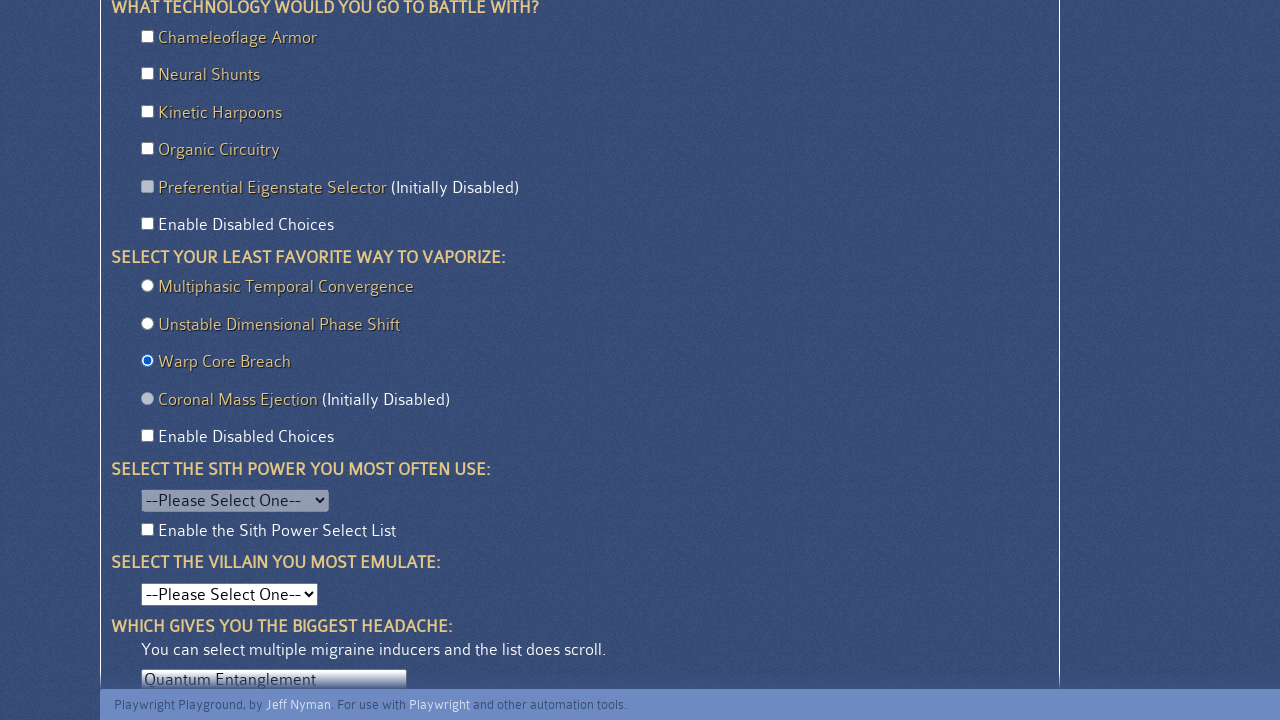

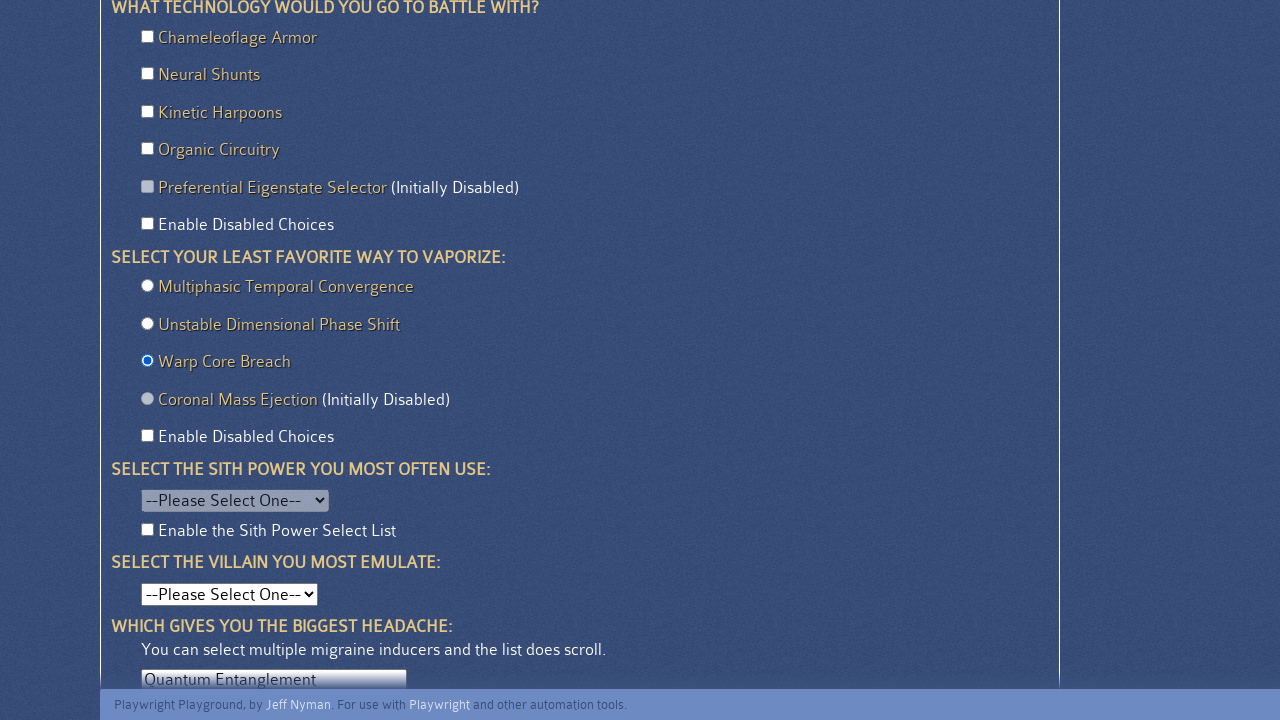